Tests JavaScript prompt alert handling by clicking a button to trigger a prompt, entering text into the alert, and accepting it.

Starting URL: https://v1.training-support.net/selenium/javascript-alerts

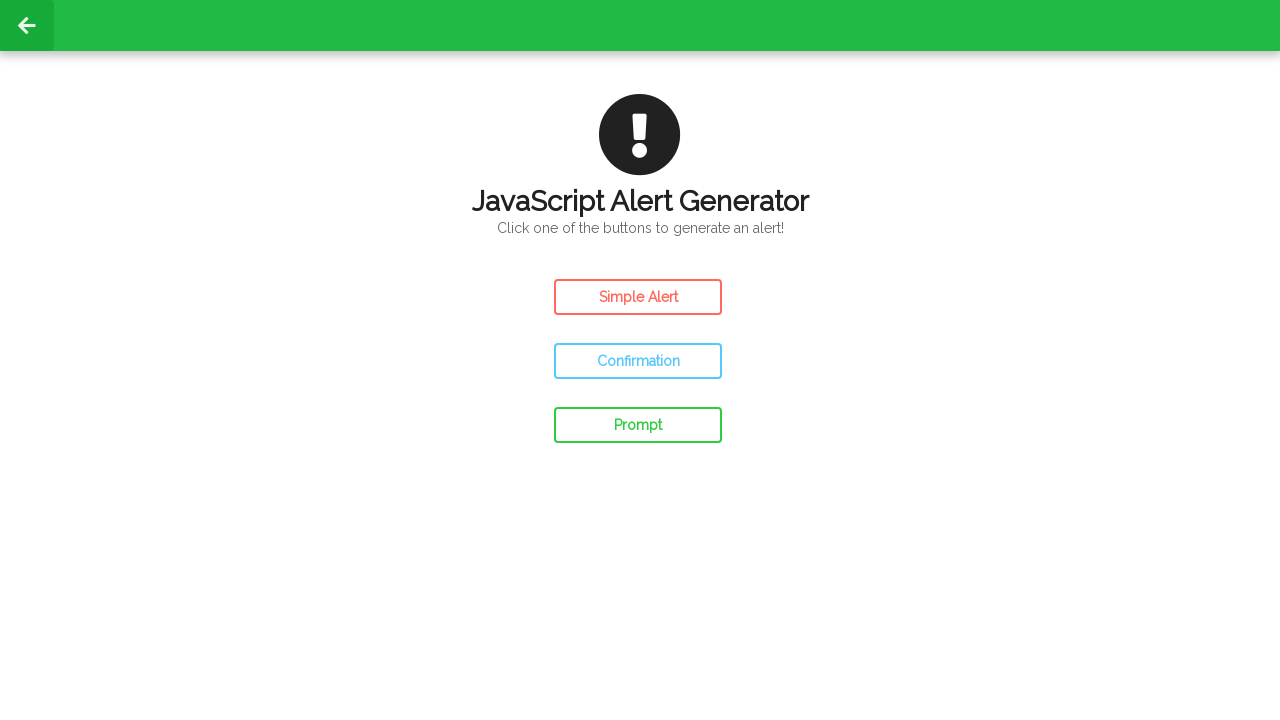

Set up dialog handler to accept prompt with text 'Awesome!'
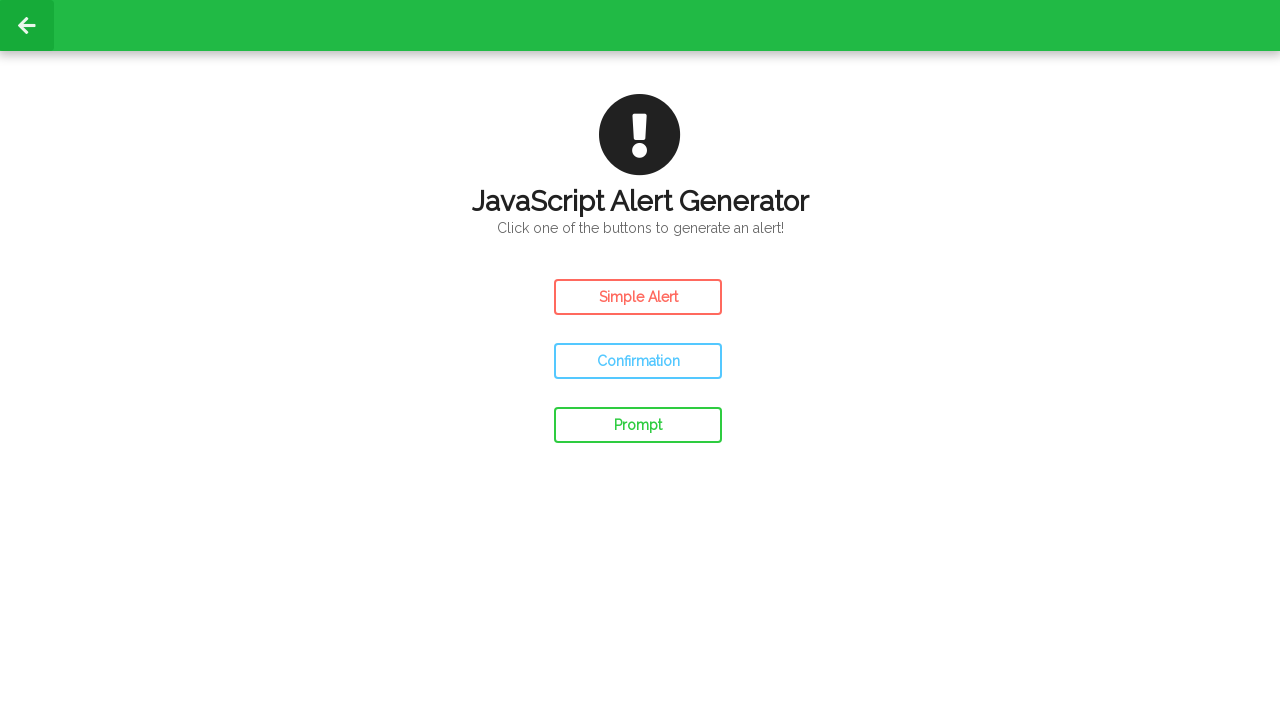

Clicked prompt button to trigger JavaScript alert at (638, 425) on #prompt
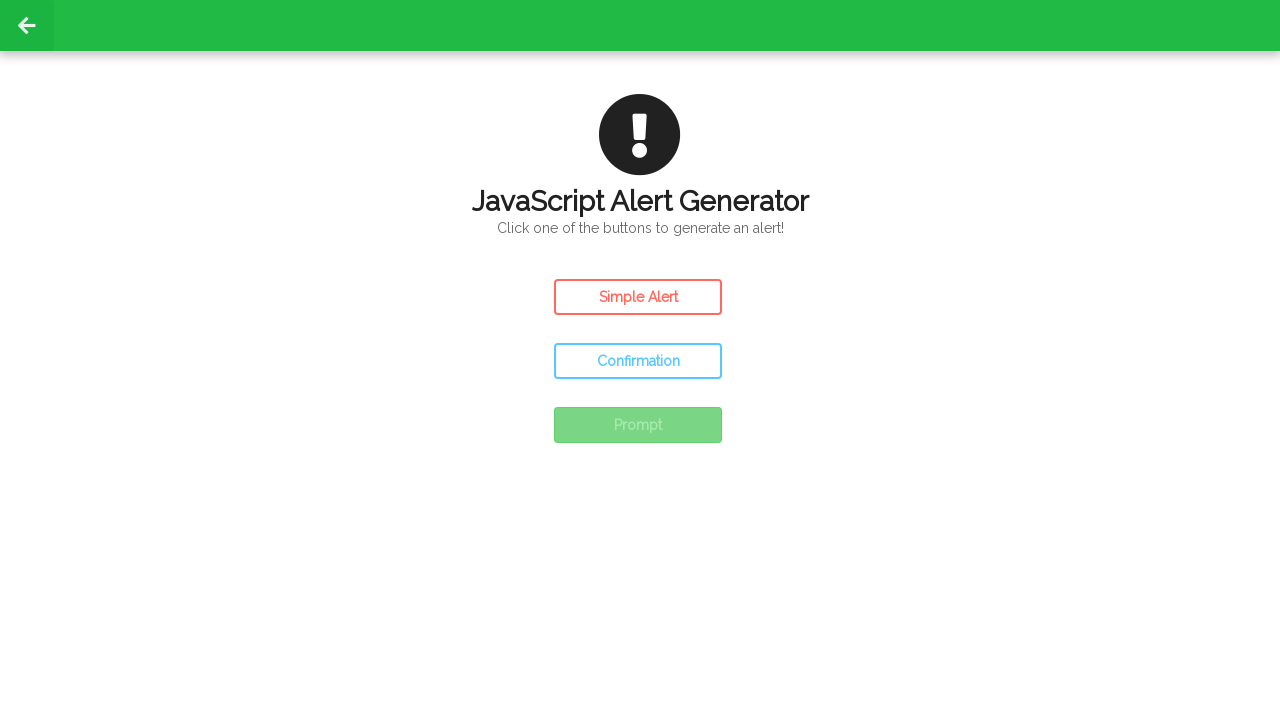

Waited for dialog to be handled and processed
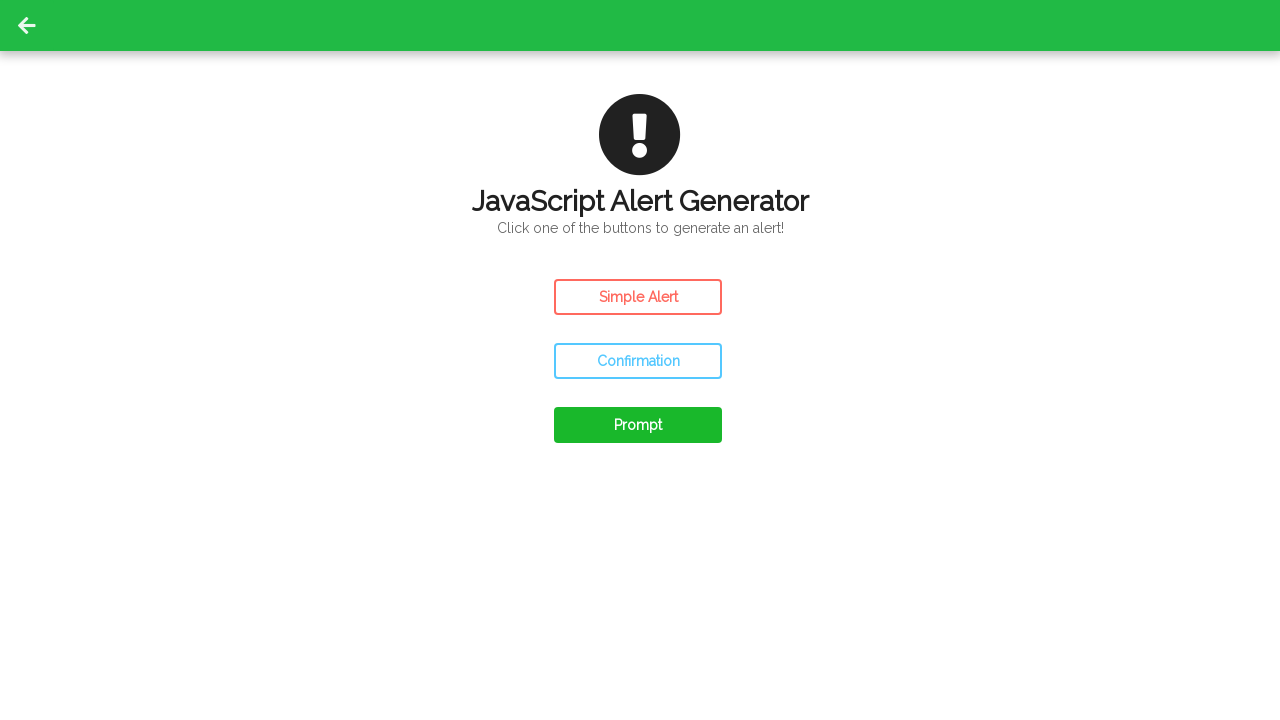

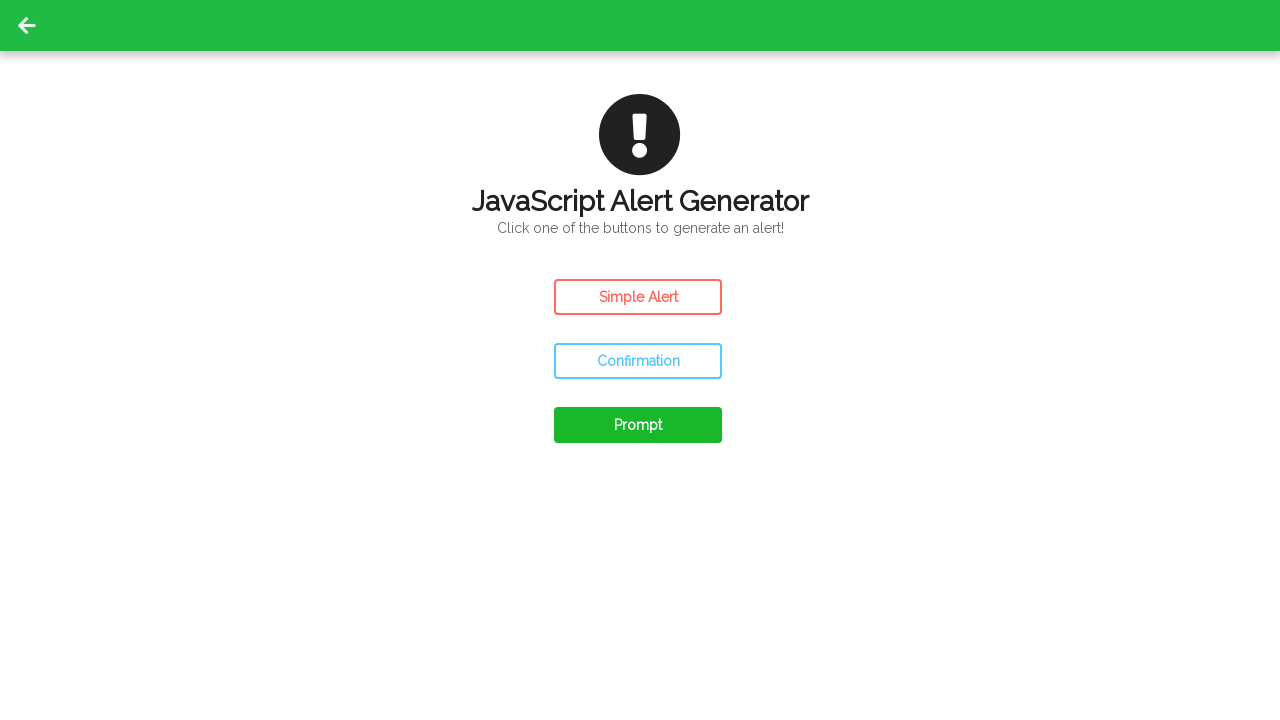